Navigates to Douyu directory page and scrolls down to load more content

Starting URL: https://www.douyu.com/directory/all

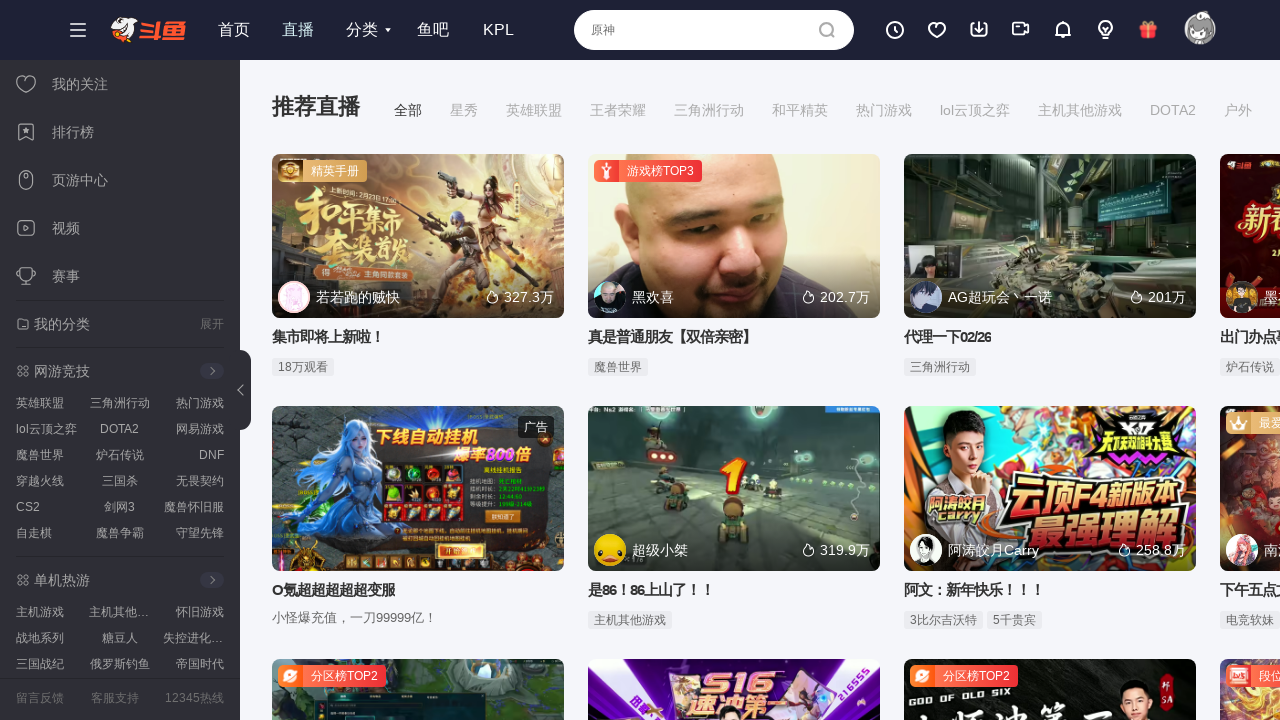

Scrolled down to load more content
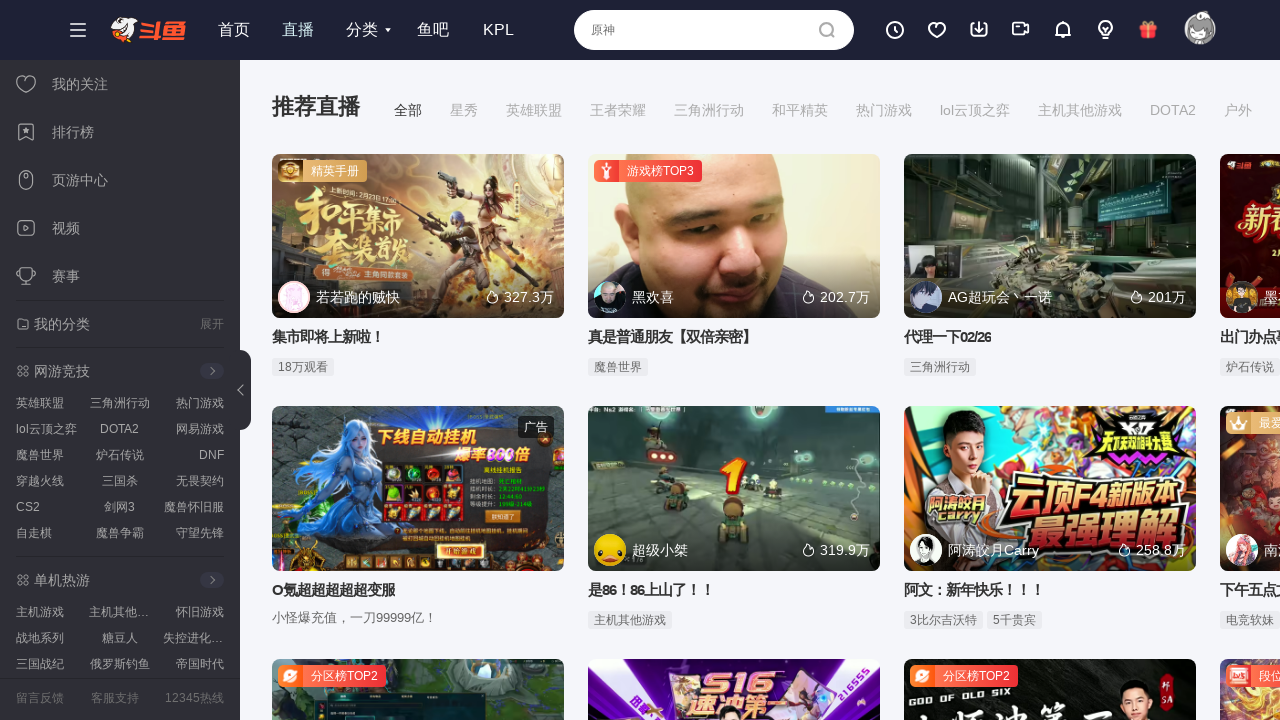

Waited 3 seconds for content to load after scrolling
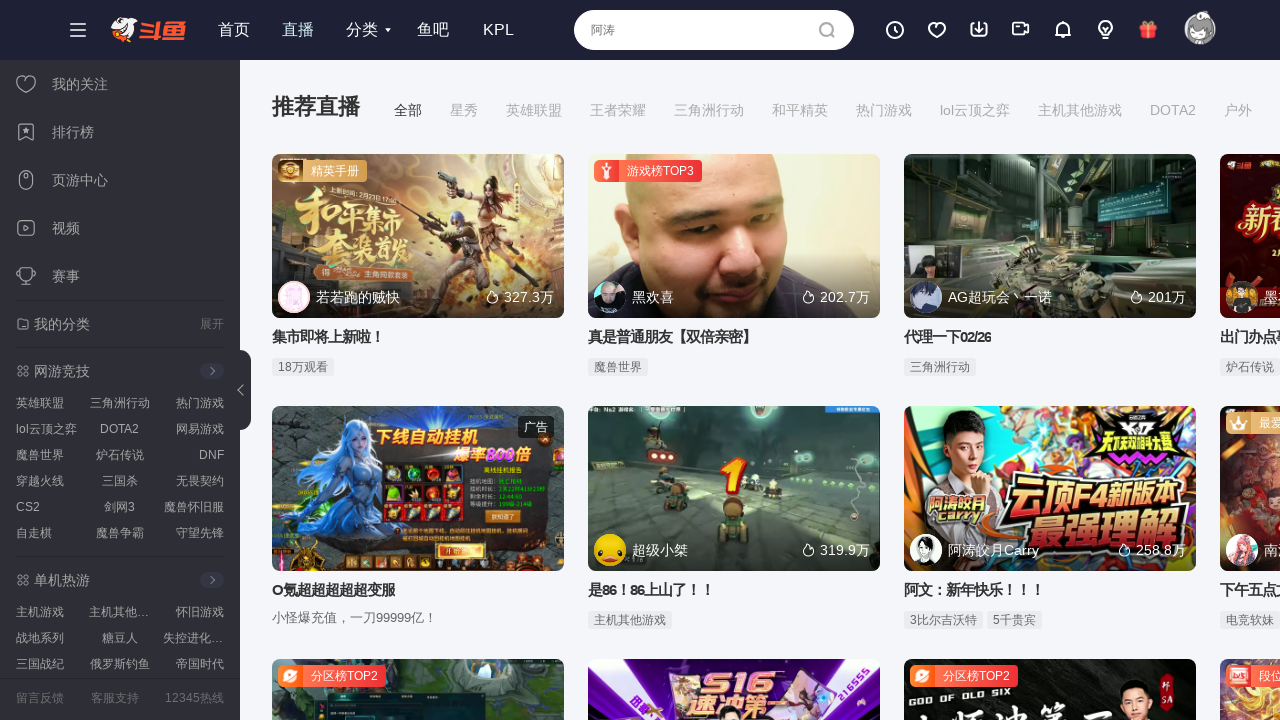

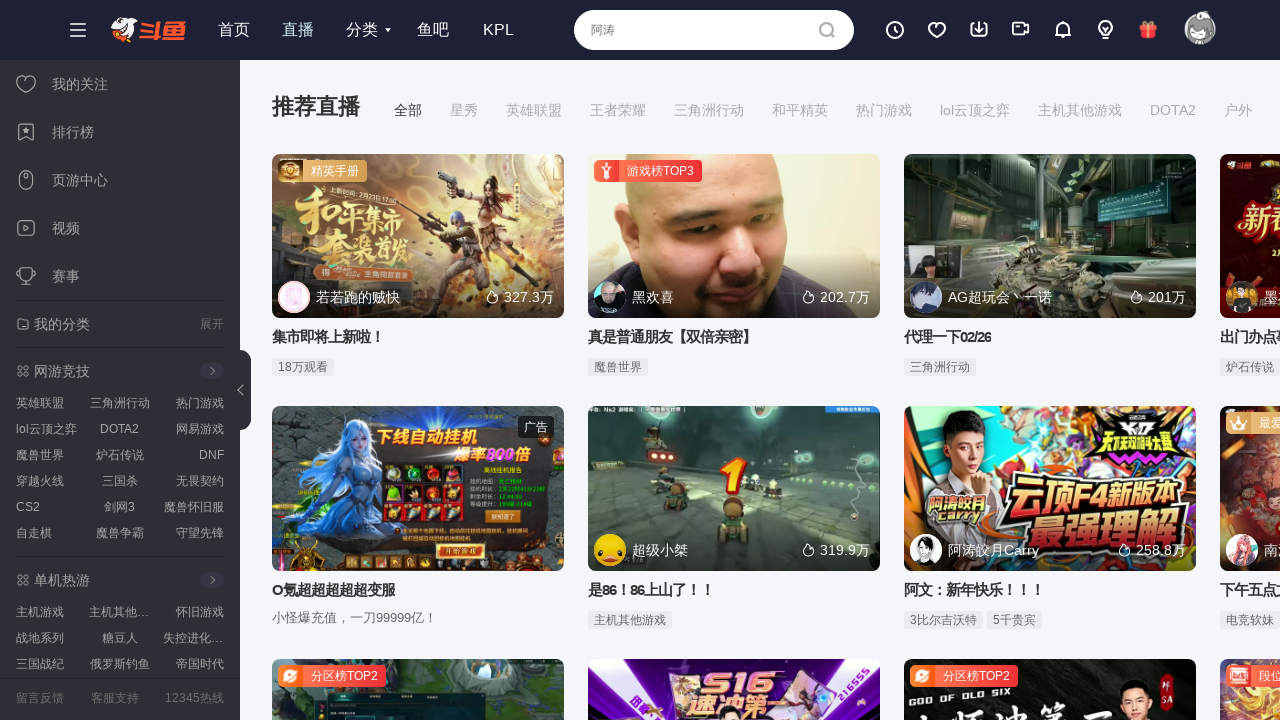